Navigates to InternSathi internship listing page and verifies that internship listings are displayed

Starting URL: https://internsathi.com/internships?sort=NEWEST

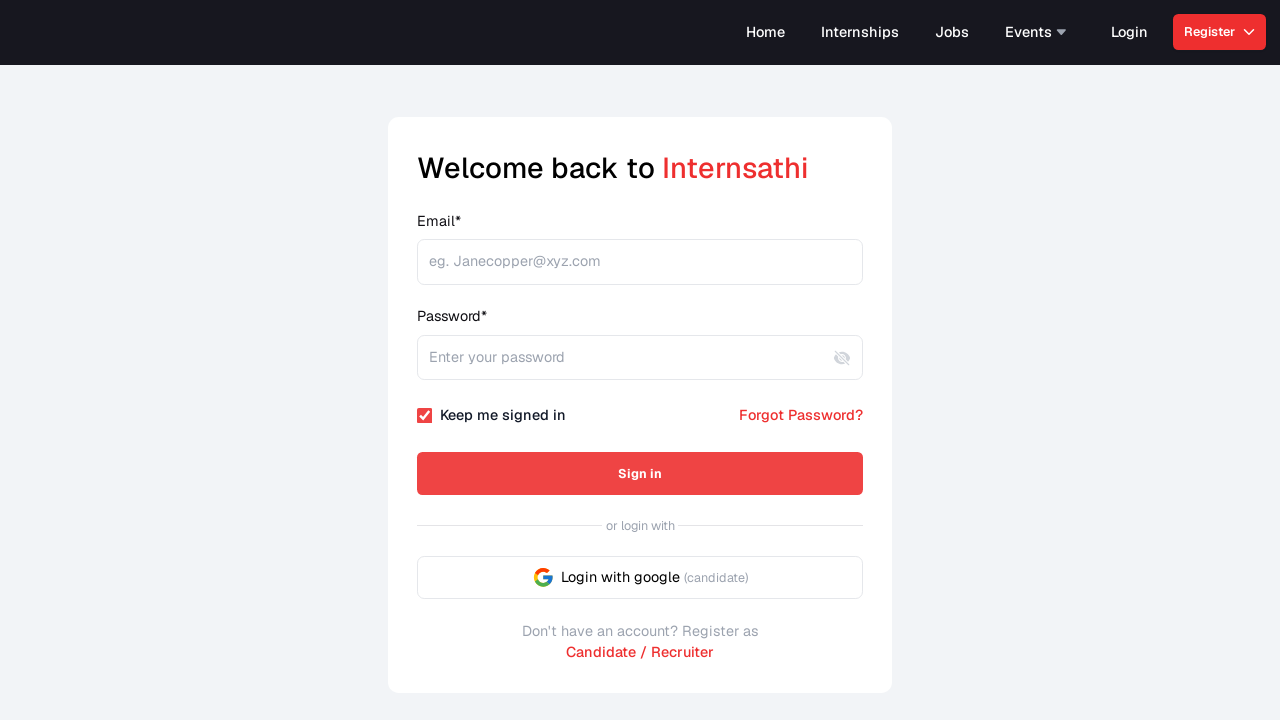

Waited for page to load with networkidle state
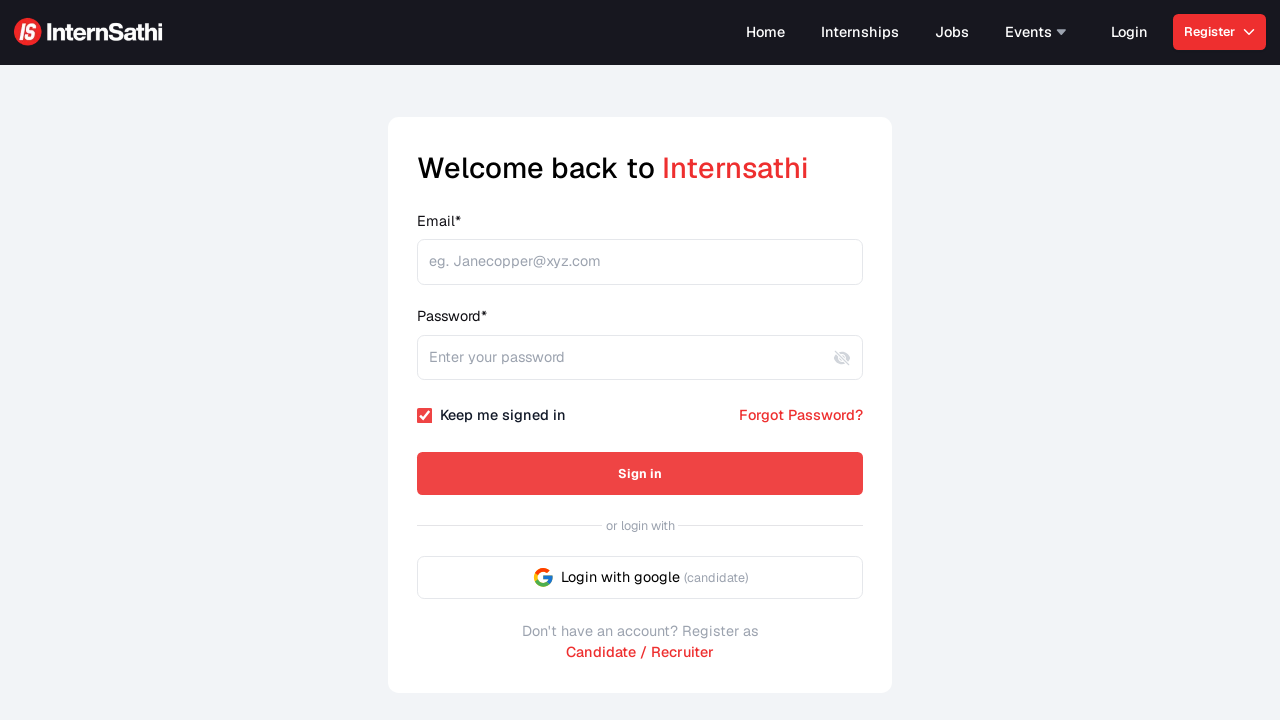

Verified internship listing links are present
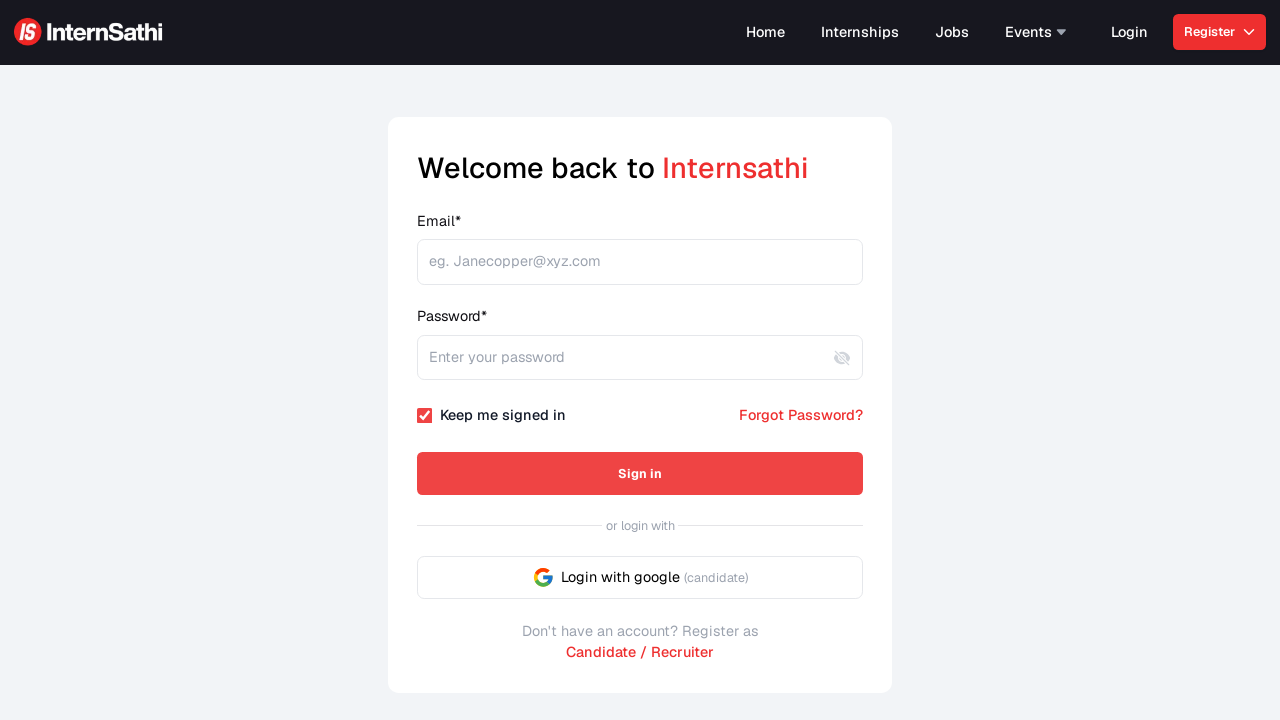

Verified job title elements are displayed
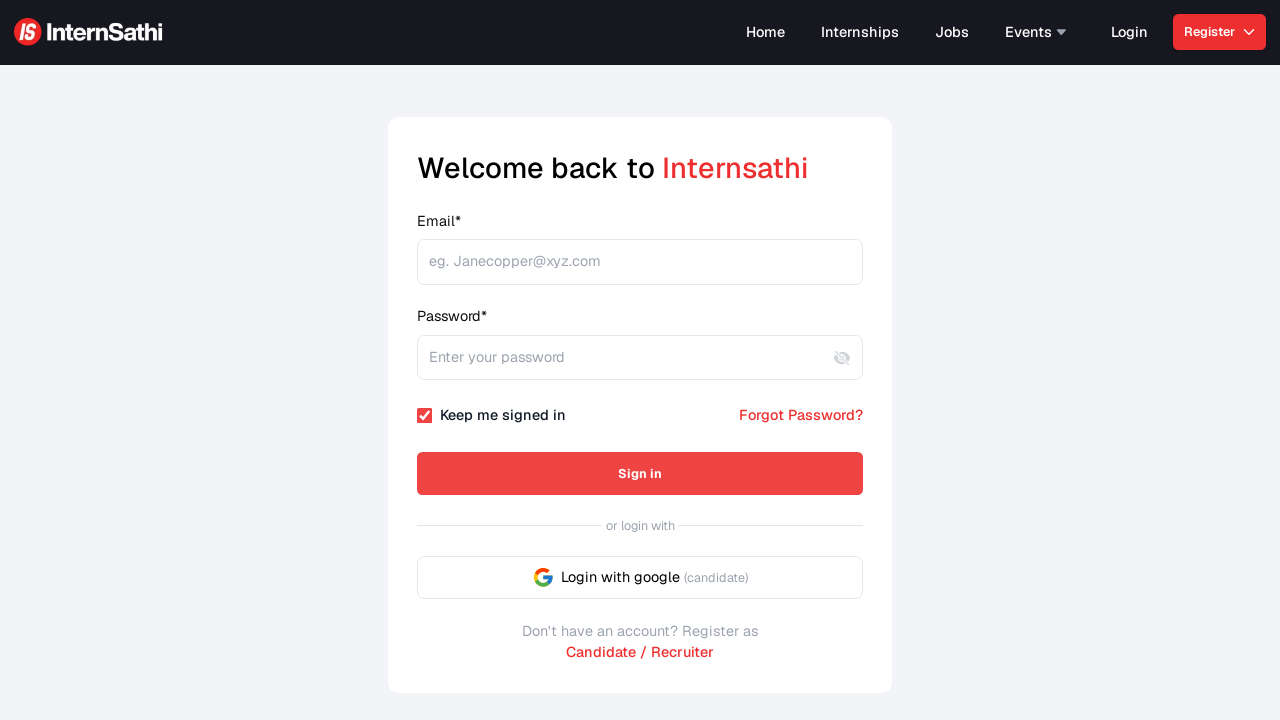

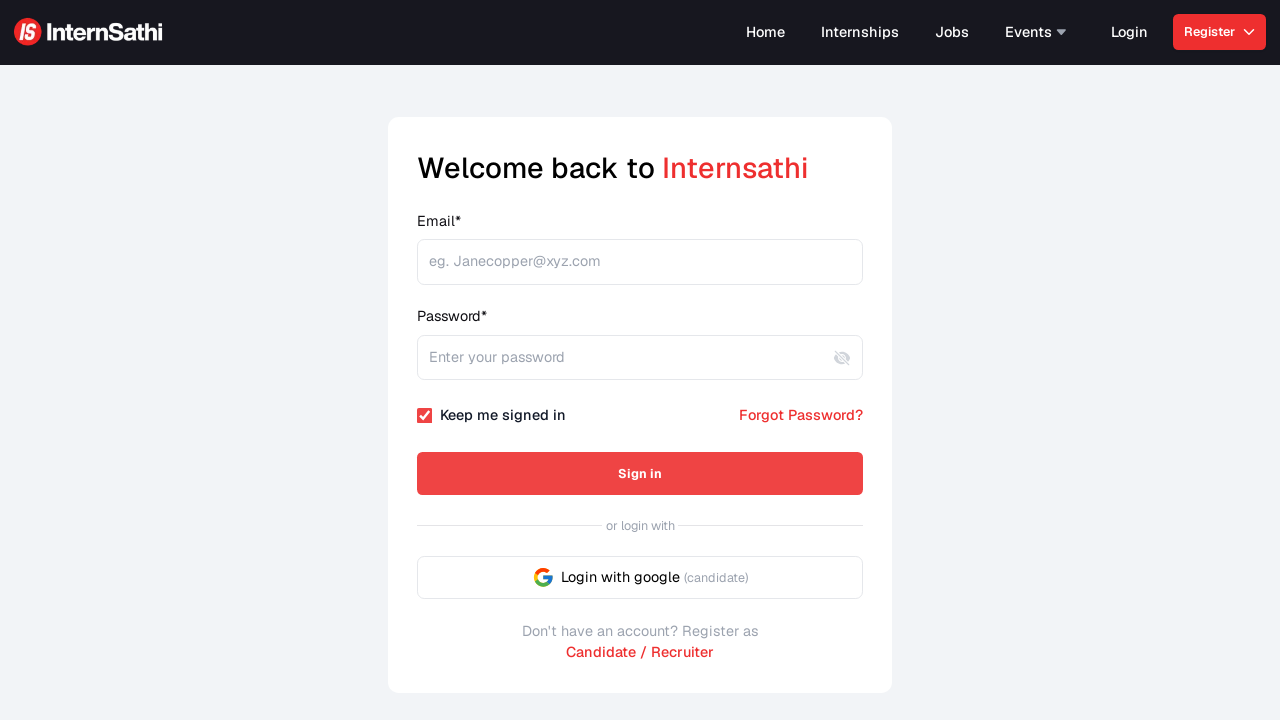